Tests iframe handling by switching between single and nested frames, entering text in input fields within different frame contexts

Starting URL: http://demo.automationtesting.in/Frames.html

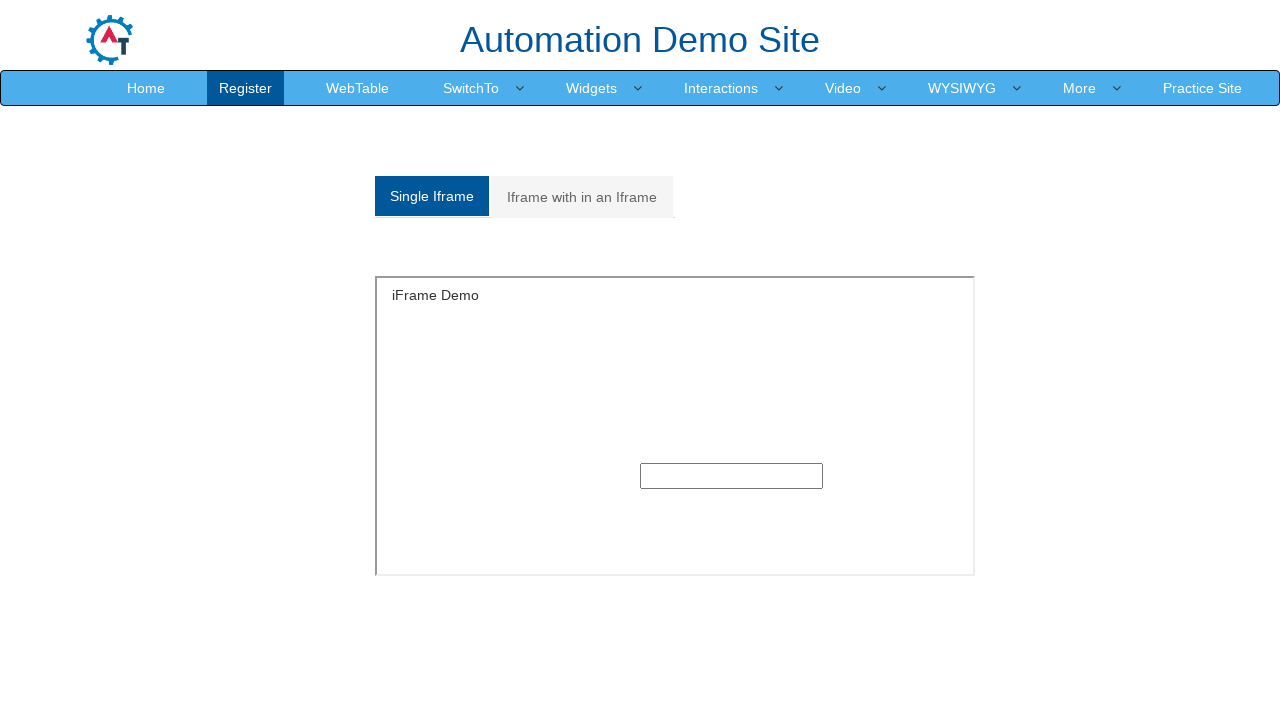

Counted 9 iframes on the page
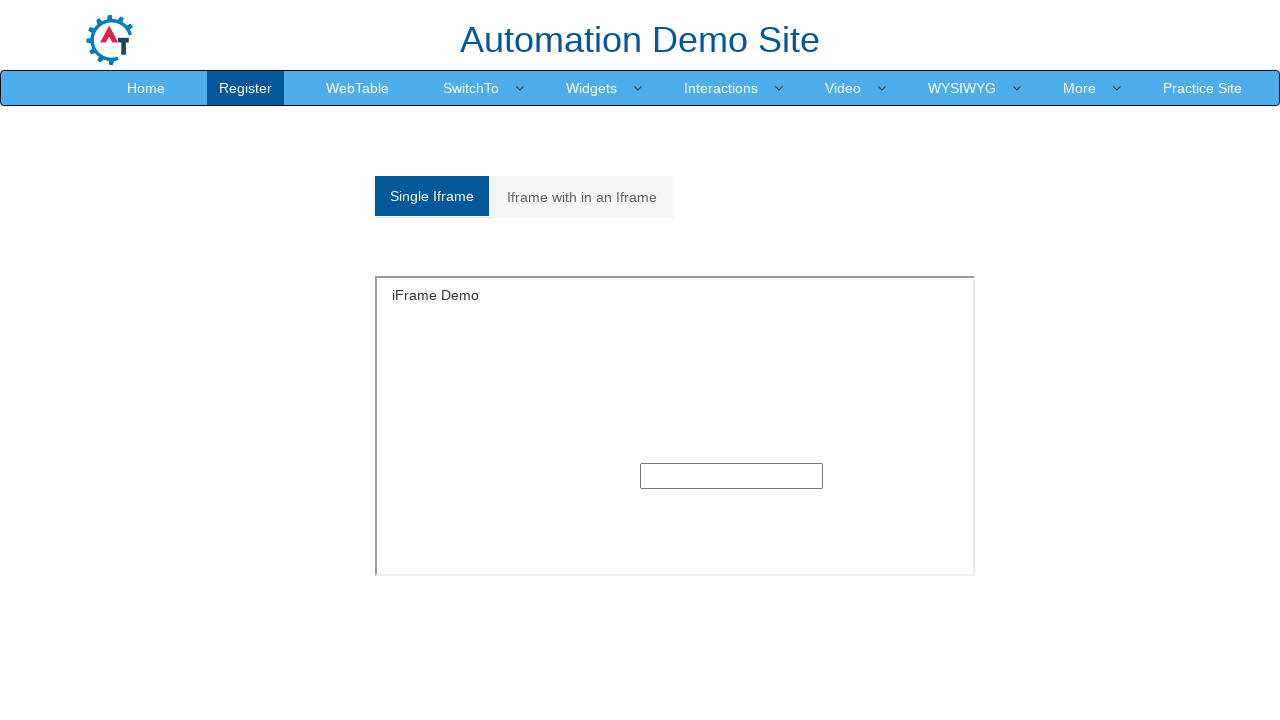

Located single frame with id 'singleframe'
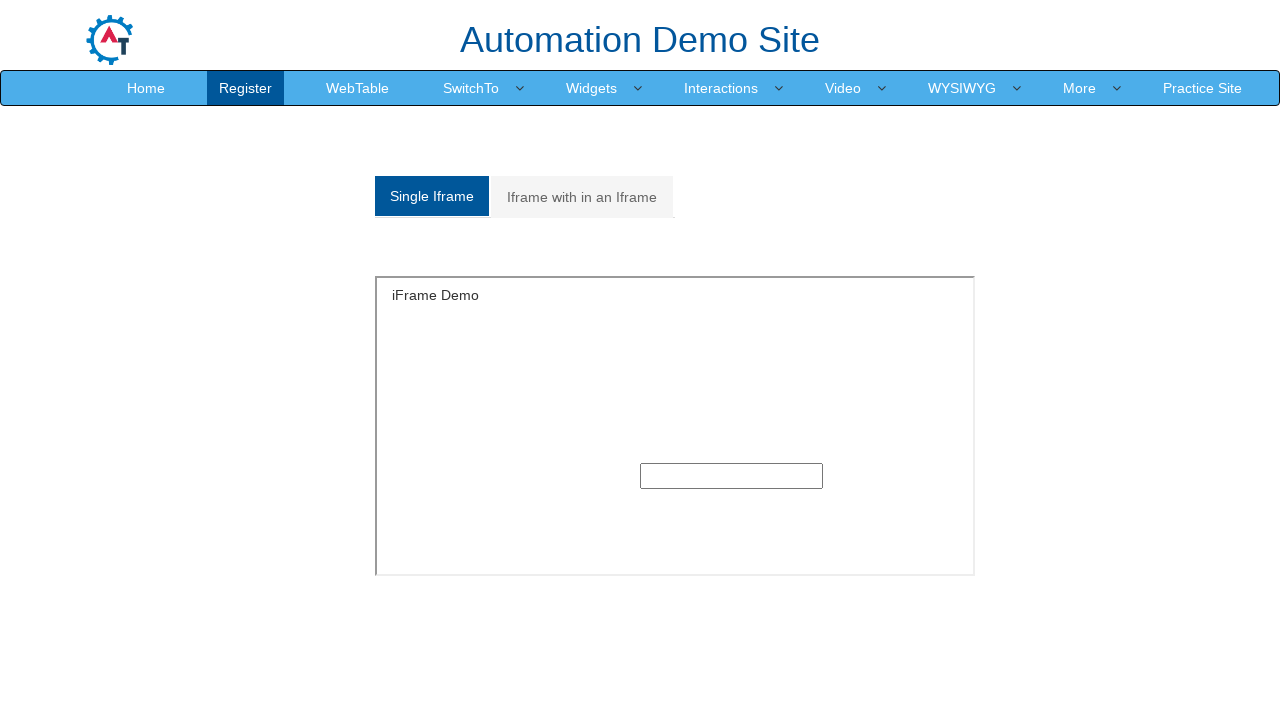

Entered 'hello' in text input field within single frame on iframe[id='singleframe'] >> internal:control=enter-frame >> xpath=(//input[@type
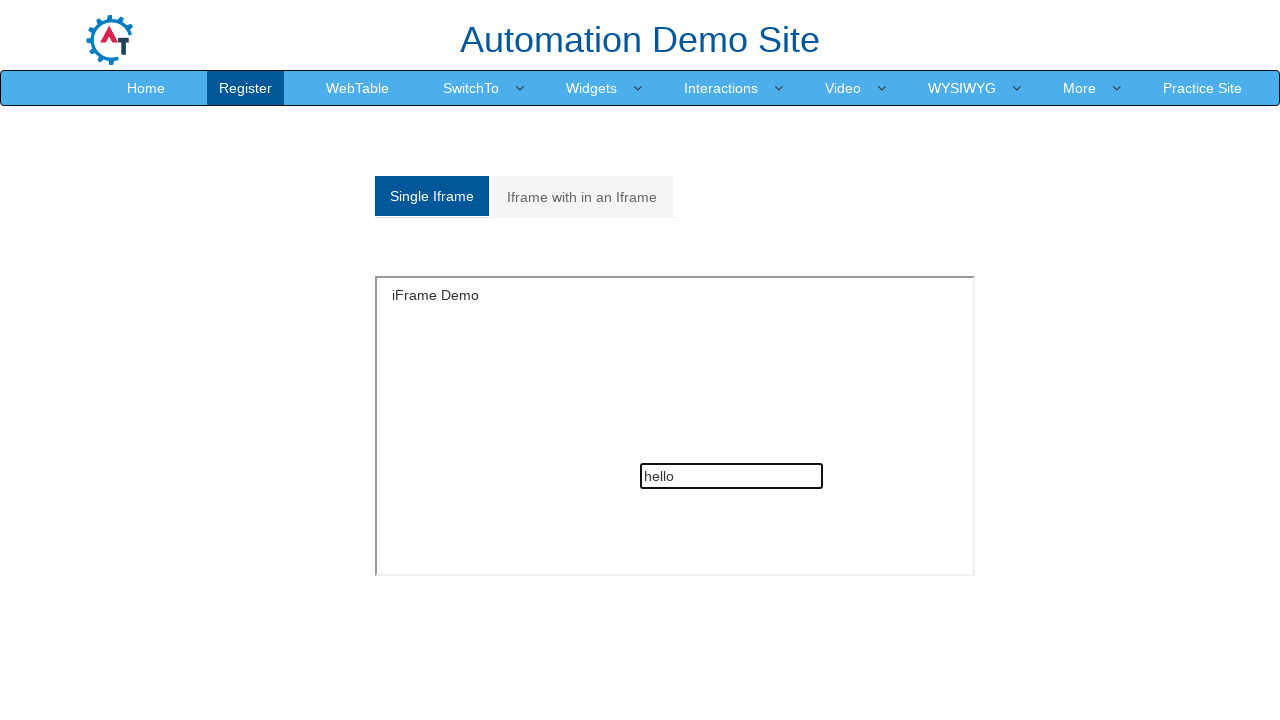

Clicked on nested frame tab at (582, 197) on xpath=(//a[@class='analystic'])[2]
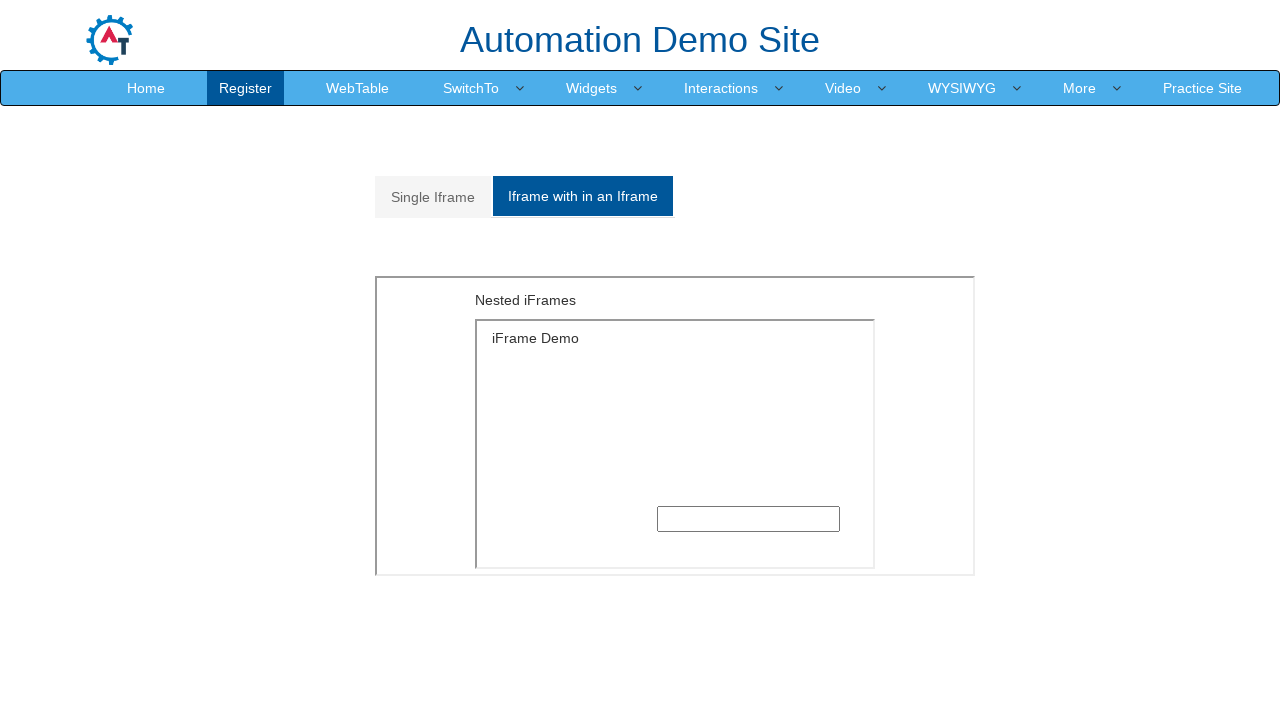

Located outer frame with src 'MultipleFrames.html'
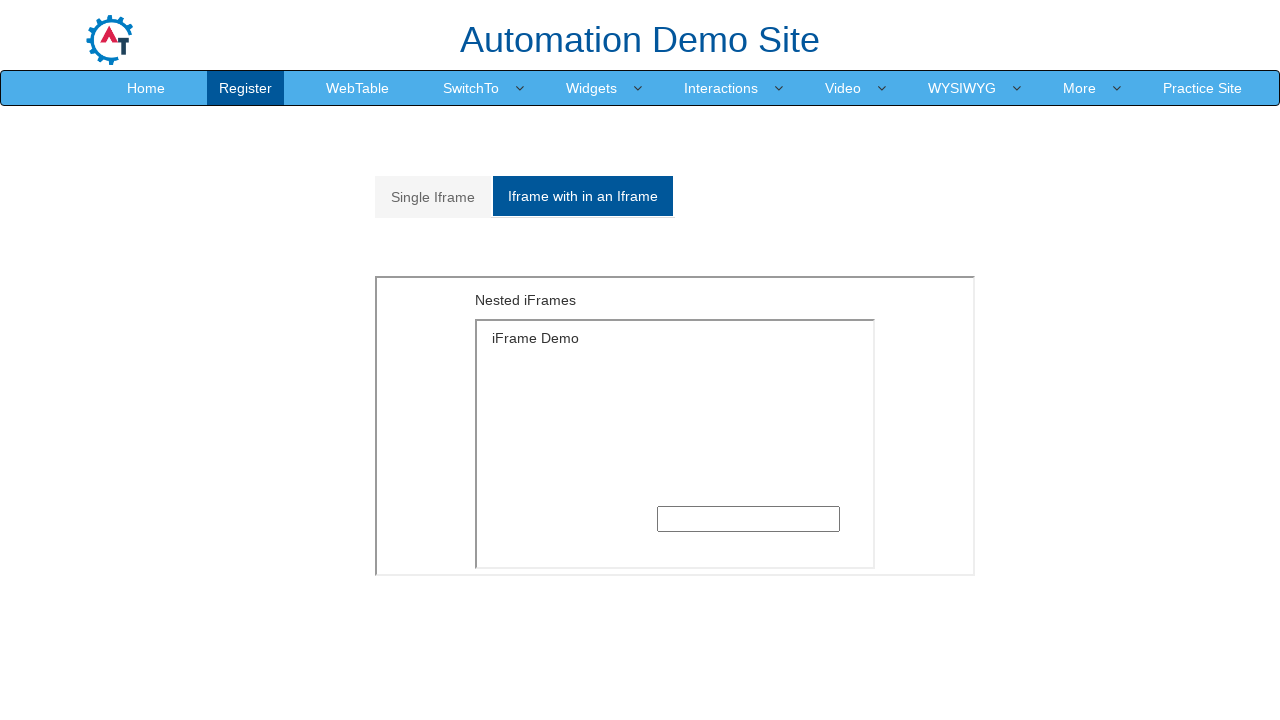

Located inner frame with src 'SingleFrame.html' within outer frame
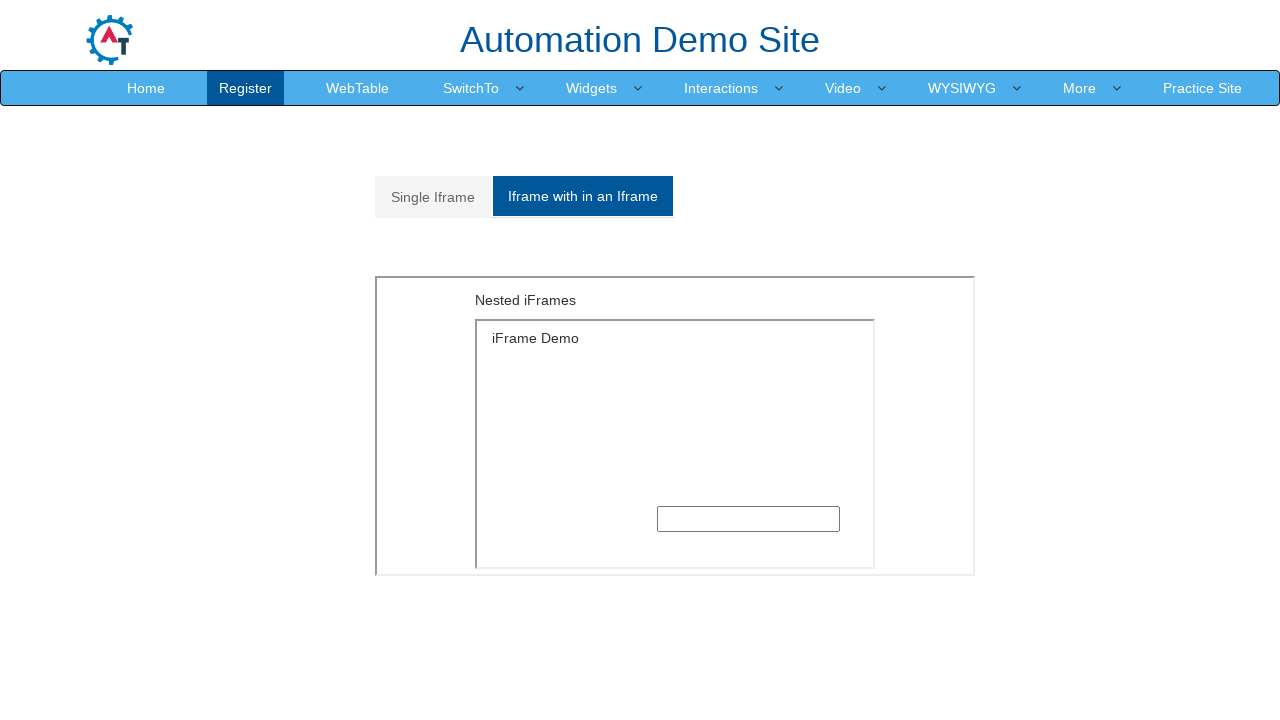

Entered 'Hello java' in text input field within nested frames on xpath=//iframe[@src='MultipleFrames.html'] >> internal:control=enter-frame >> xp
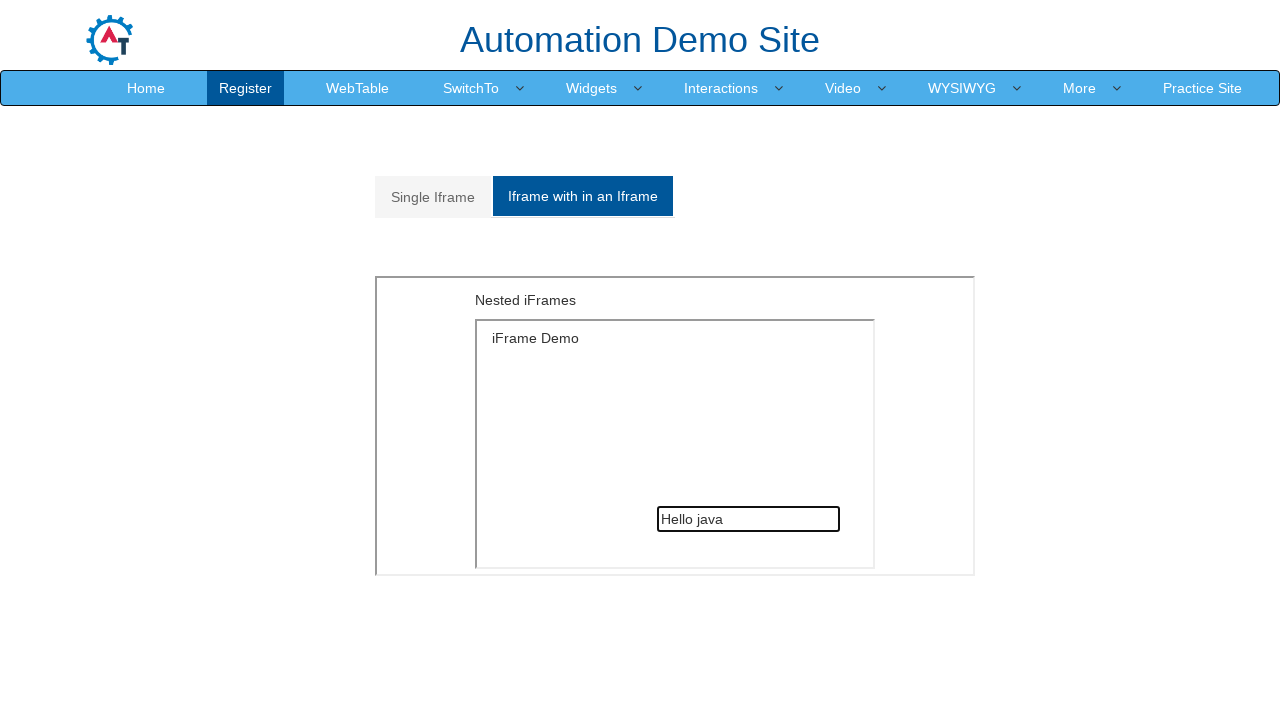

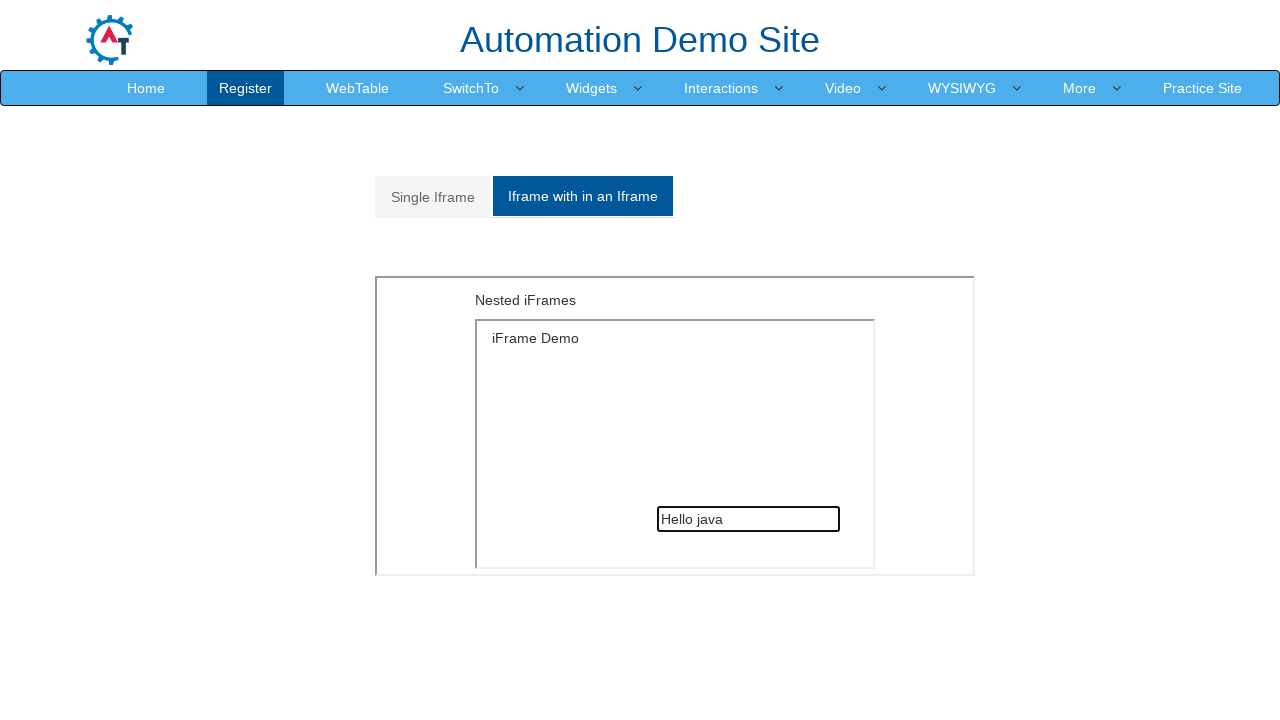